Tests drag and drop functionality by dragging element A to element B on a practice webpage

Starting URL: https://the-internet.herokuapp.com/drag_and_drop

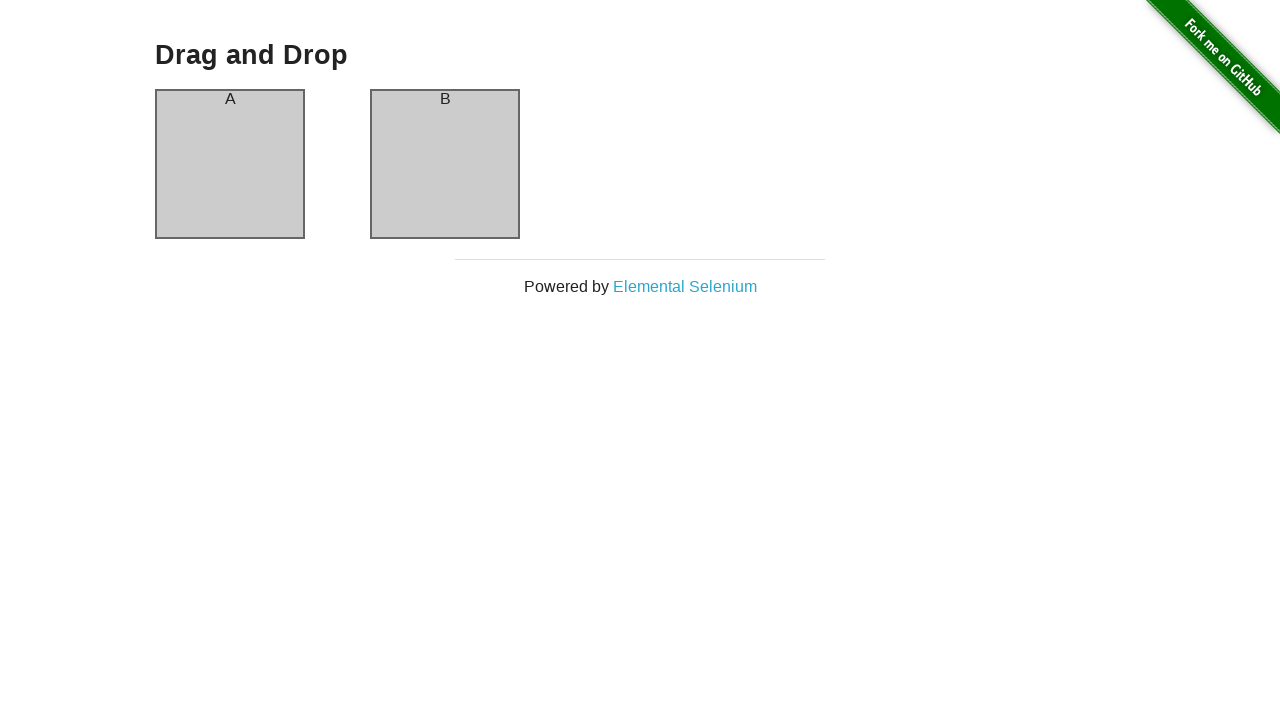

Navigated to drag and drop practice webpage
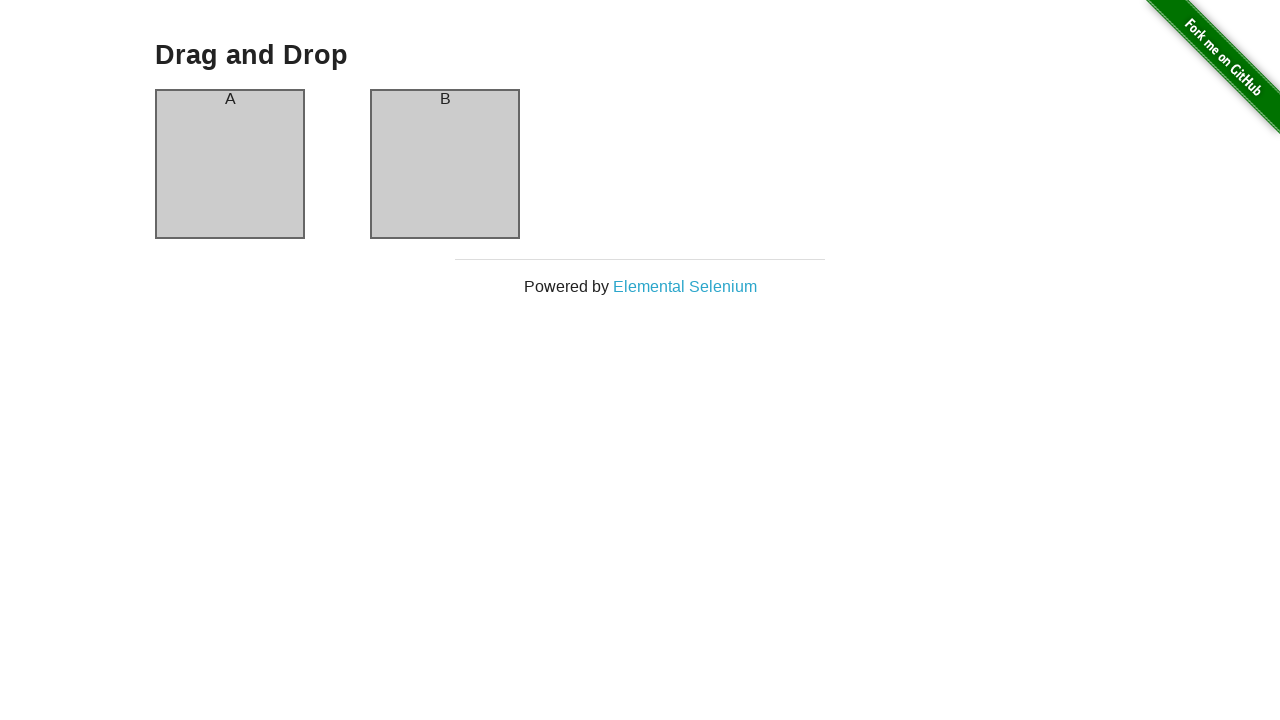

Column A is visible and ready
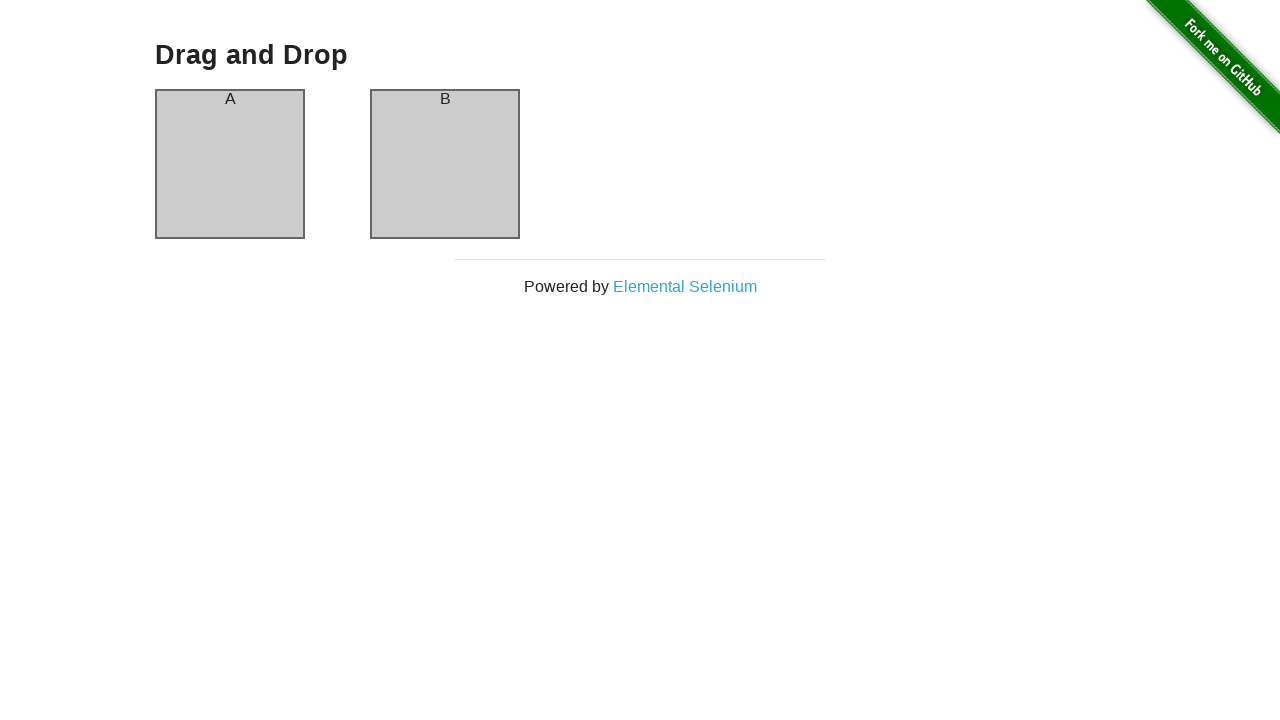

Column B is visible and ready
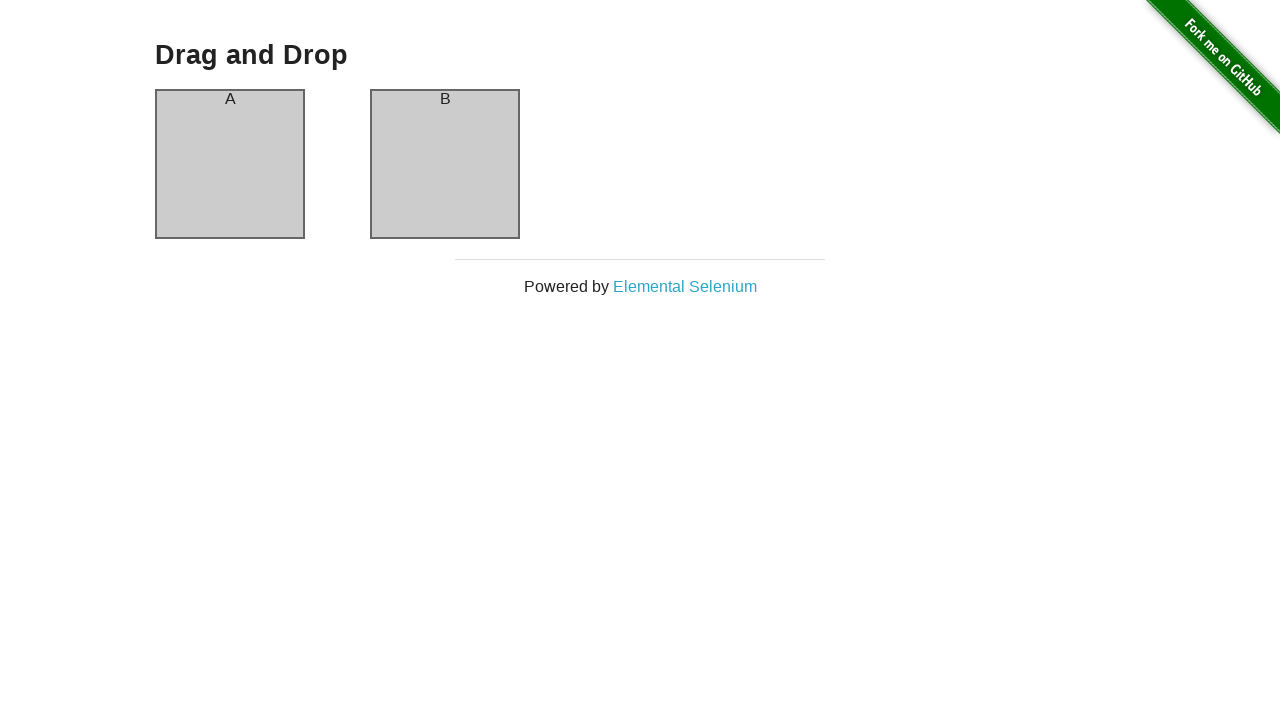

Dragged column A to column B at (445, 164)
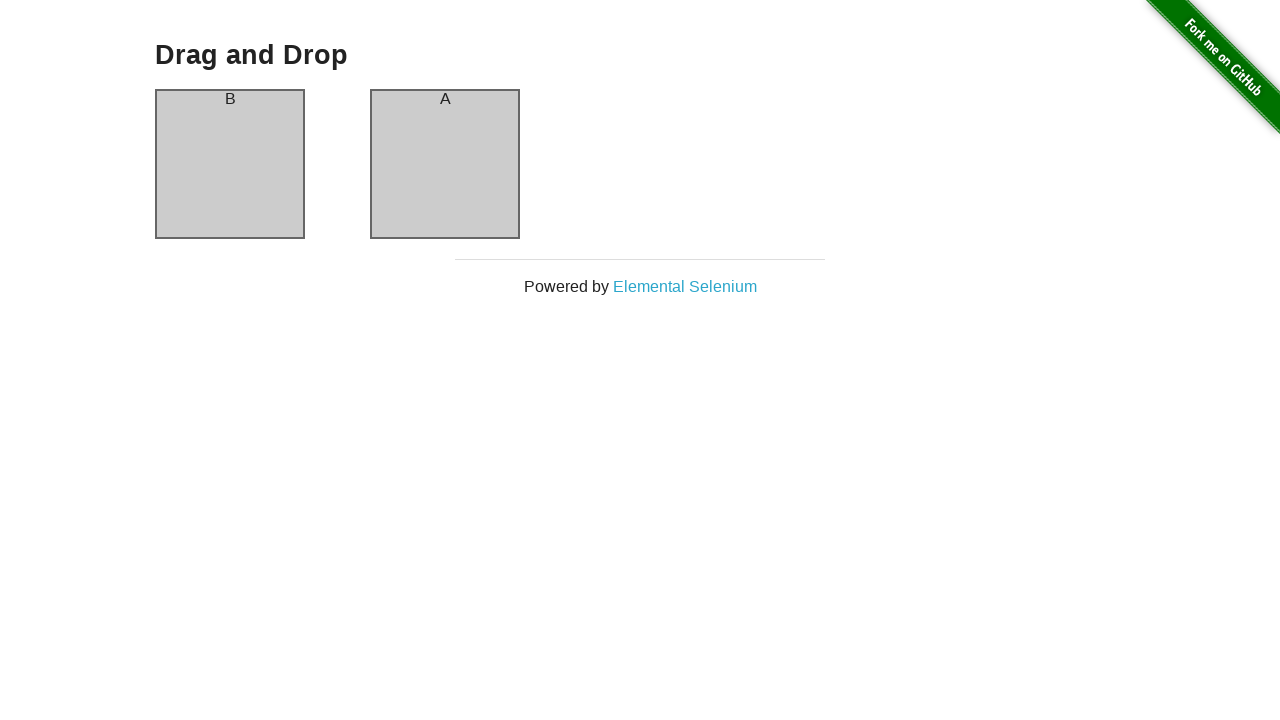

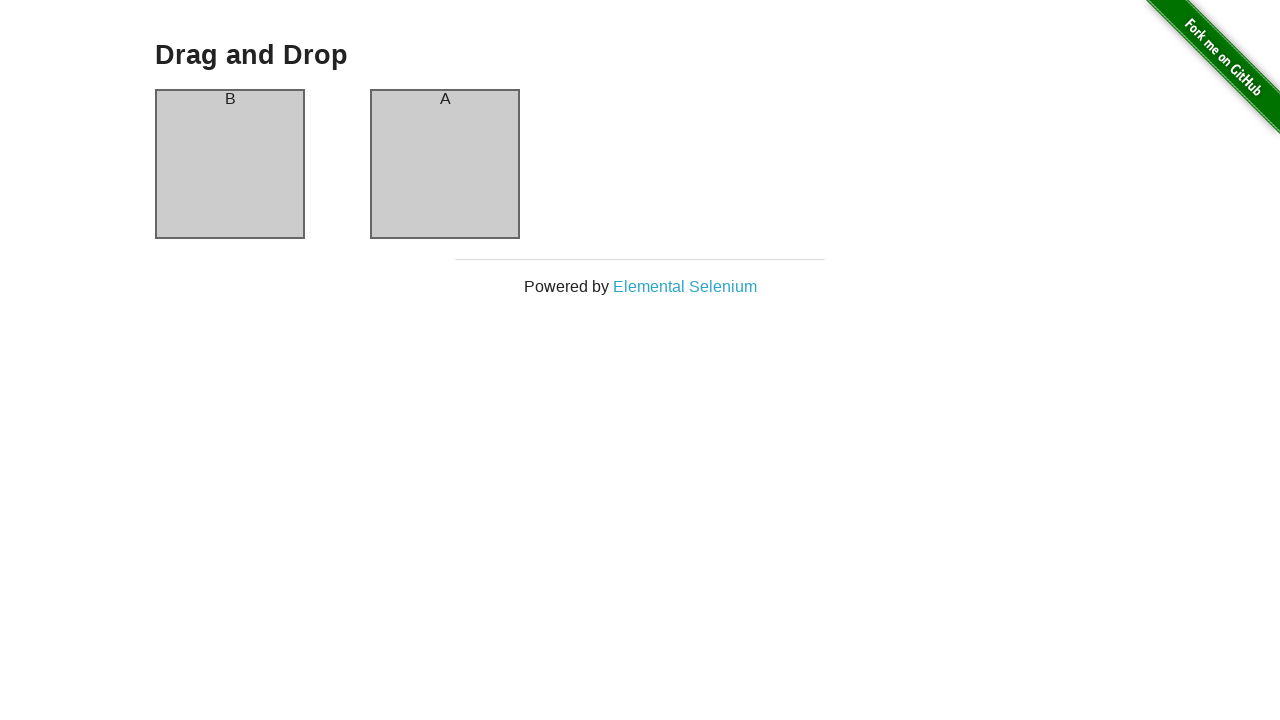